Tests the Caesar cipher decoder by selecting "Decode" mode, setting shift to 3, entering an encoded message, and verifying the decoded output.

Starting URL: https://www.hanginghyena.com/solvers_a/caesar-cipher-decoder

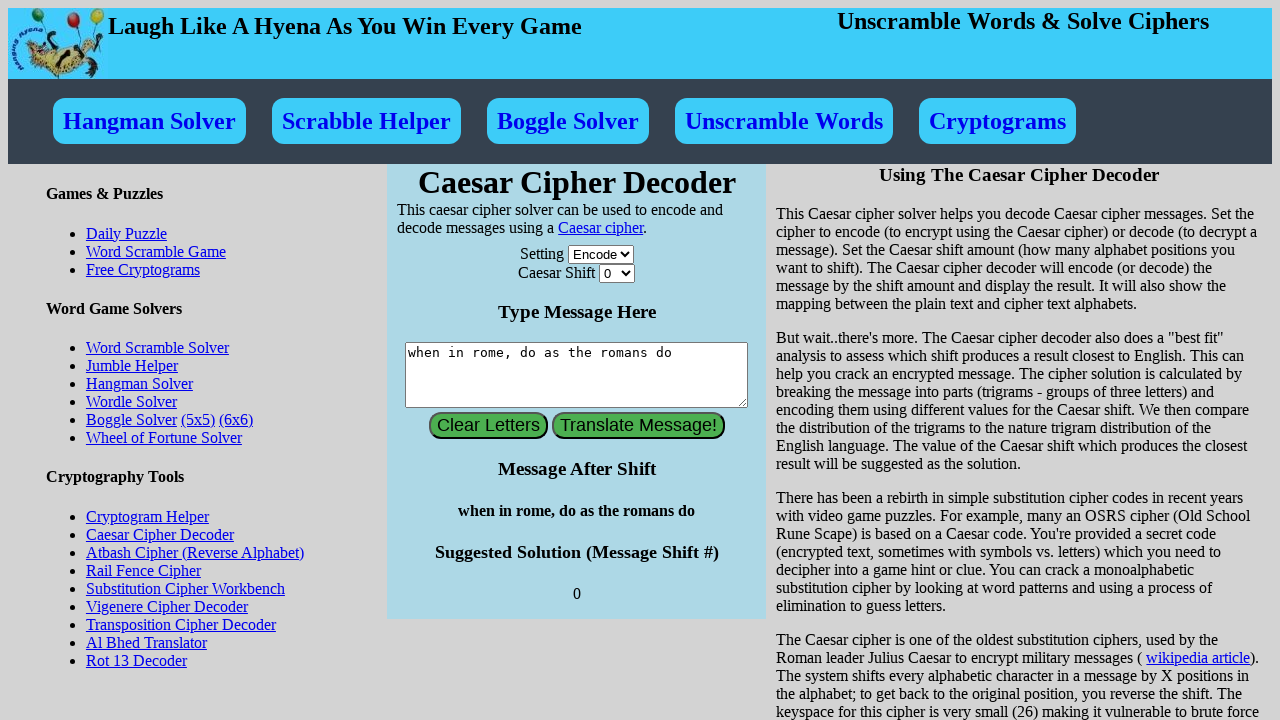

Waited for decoder setting dropdown to load
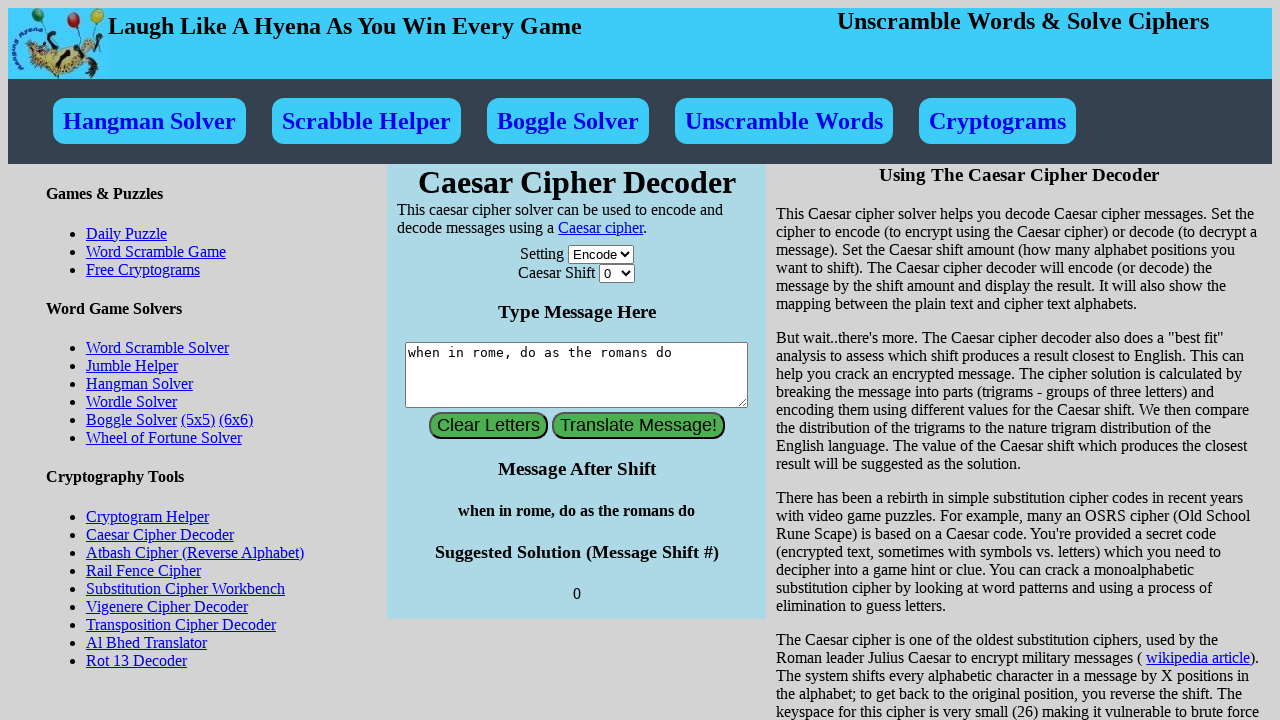

Selected 'Decode' mode from decoder setting dropdown on #decoder-setting
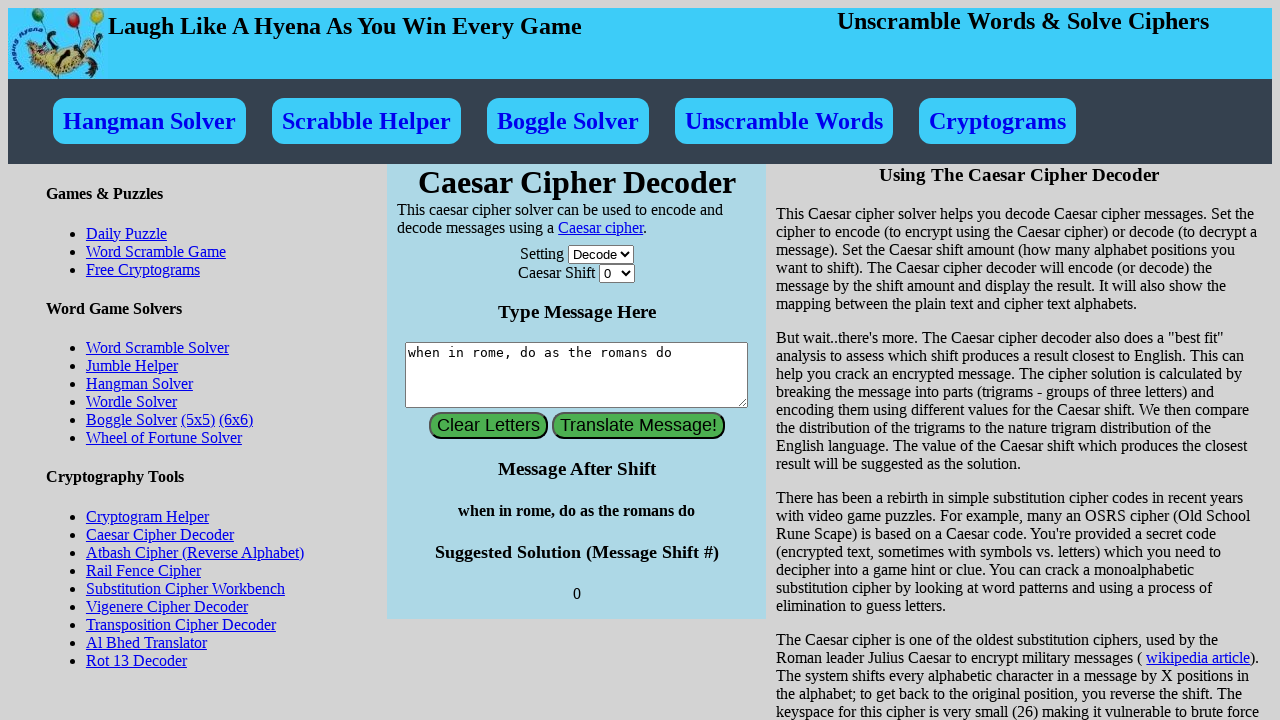

Set shift amount to 3 on #shift-amount
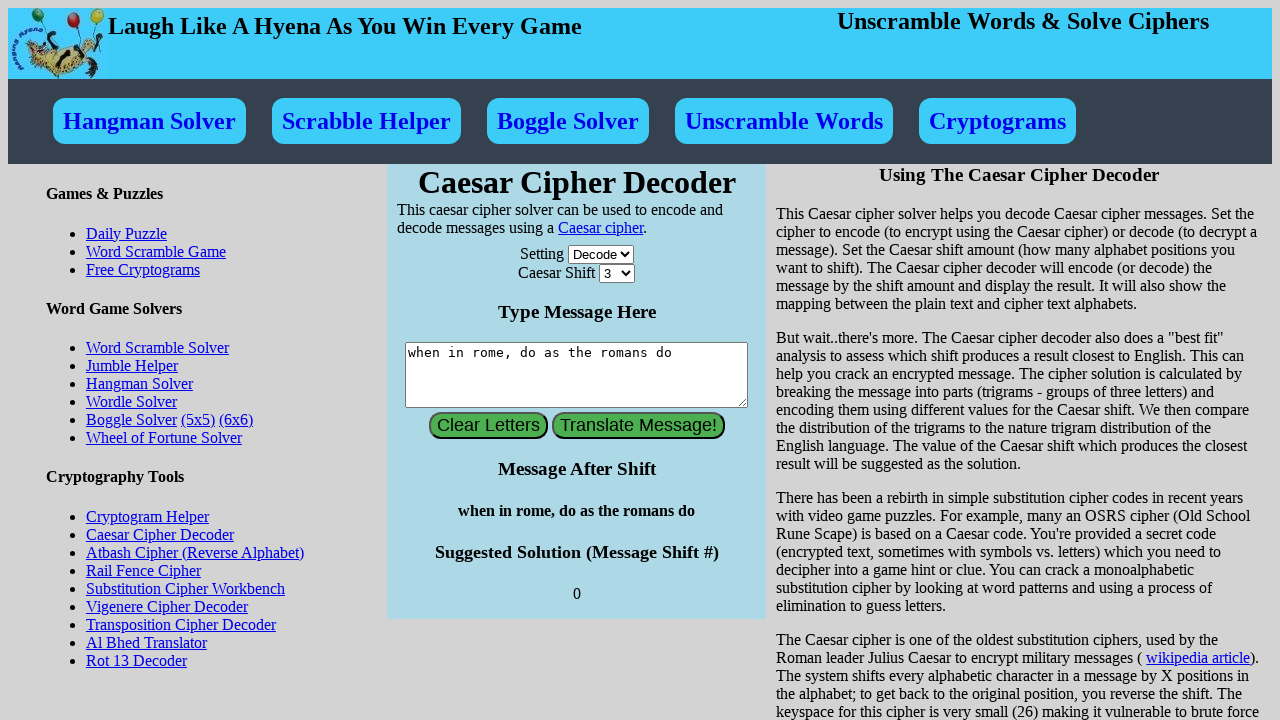

Entered encoded message 'Vhfuhw Phvvdjh Wr Ghfrgh' into input field on #letters
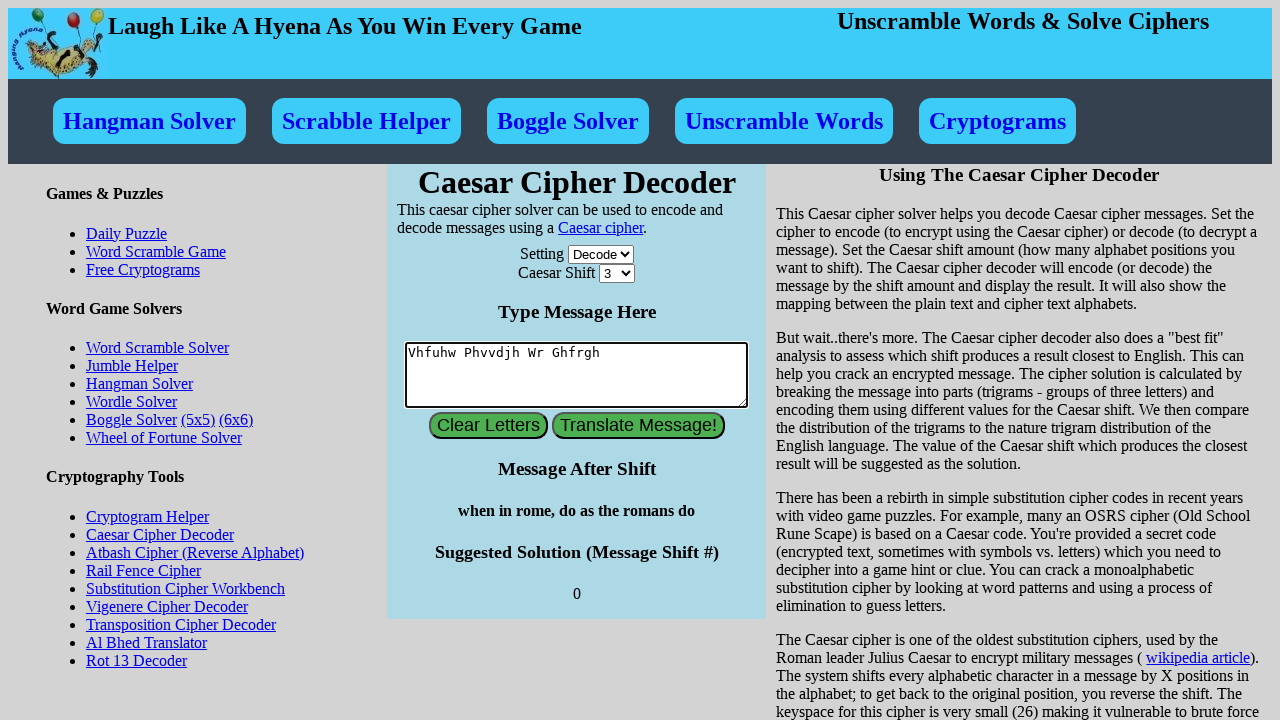

Clicked submit button to decode the message at (638, 426) on #submit
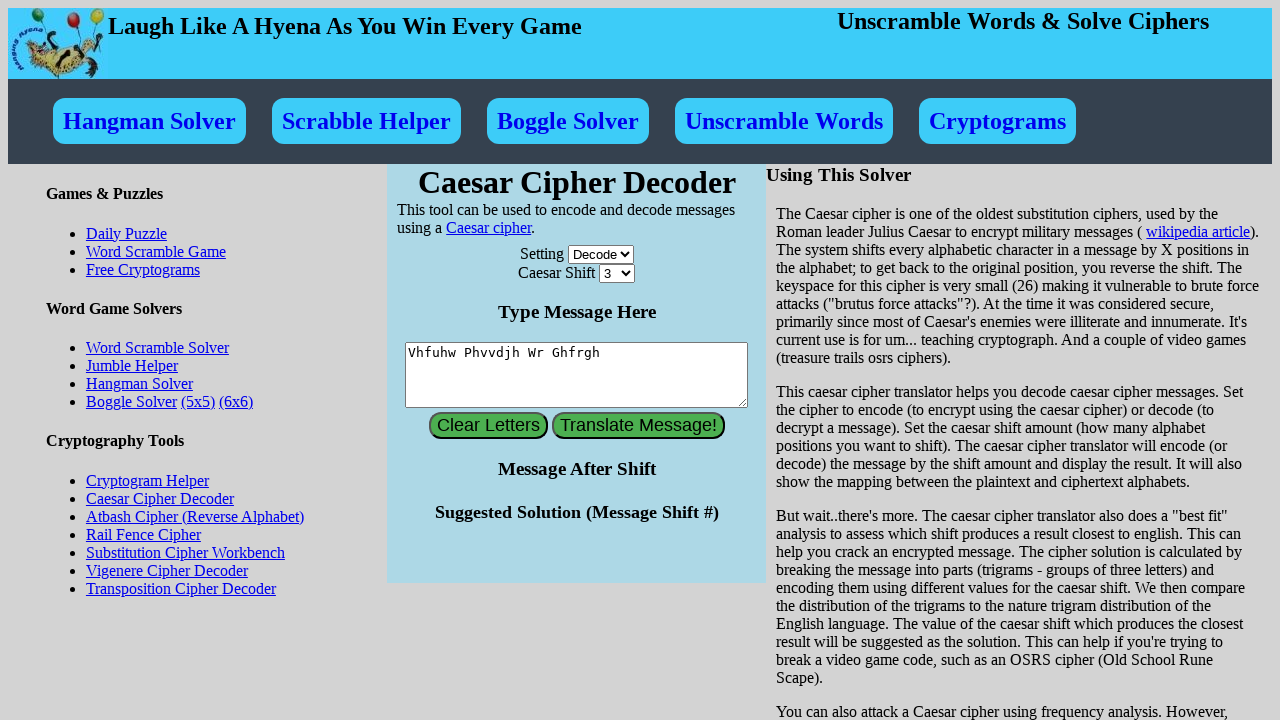

Decoded message output appeared on page
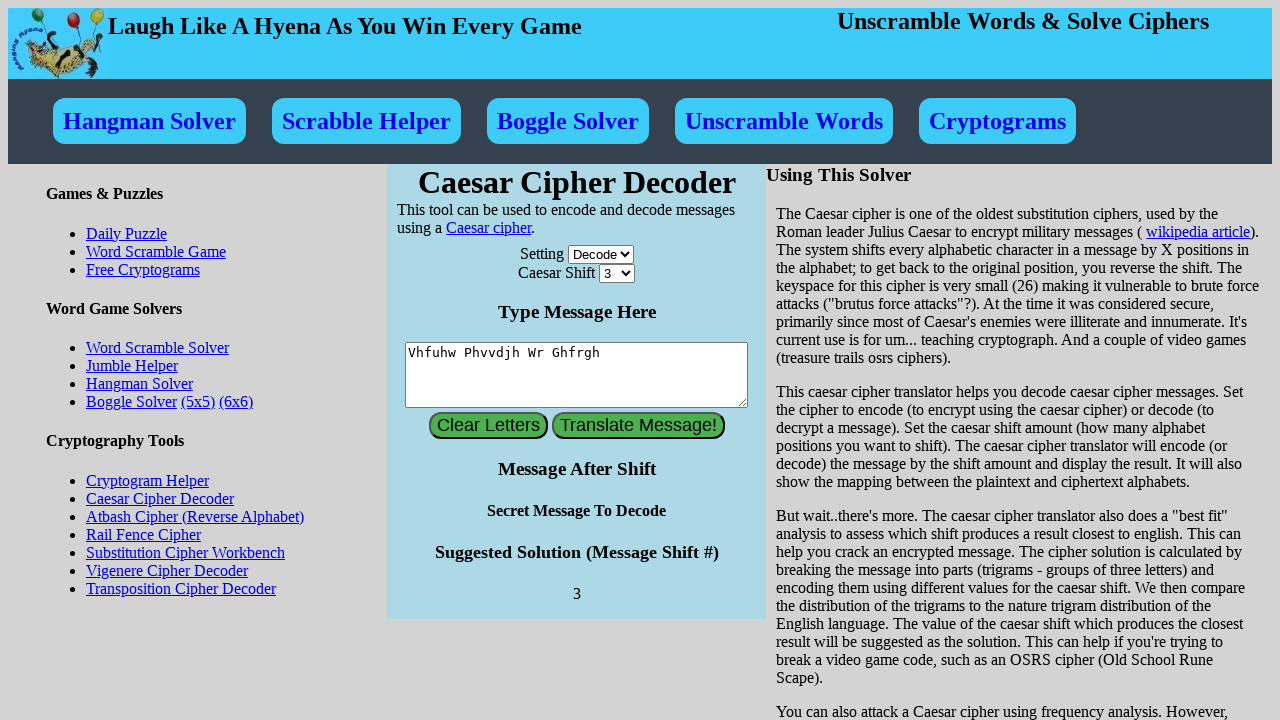

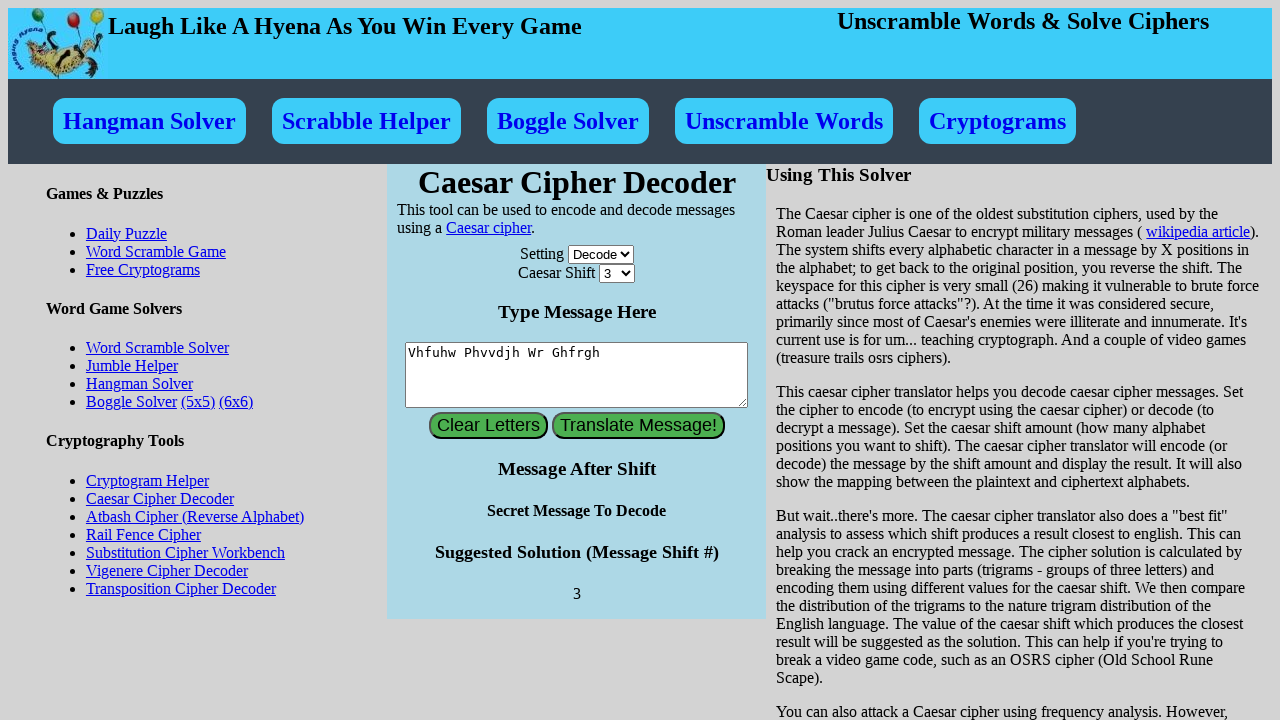